Tests different button click types - double click on first button, right click (context click) on second button, and regular click on third button.

Starting URL: https://demoqa.com/buttons

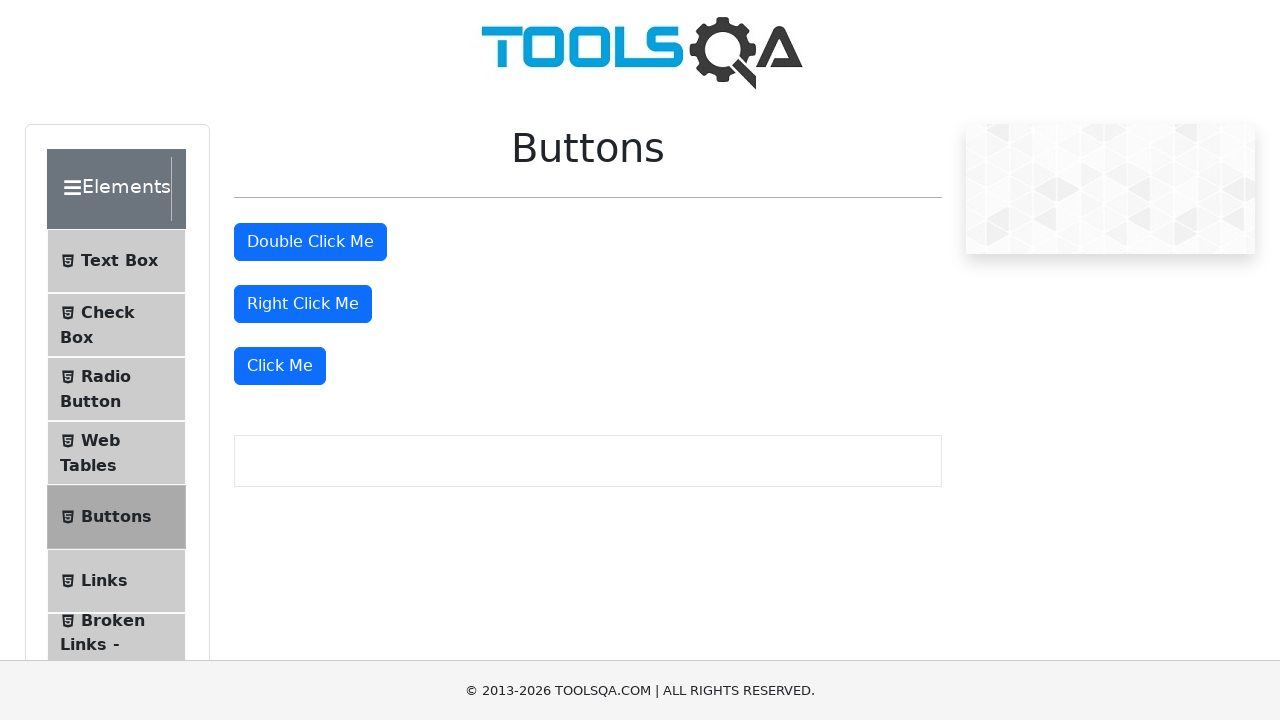

Located all primary buttons on the page
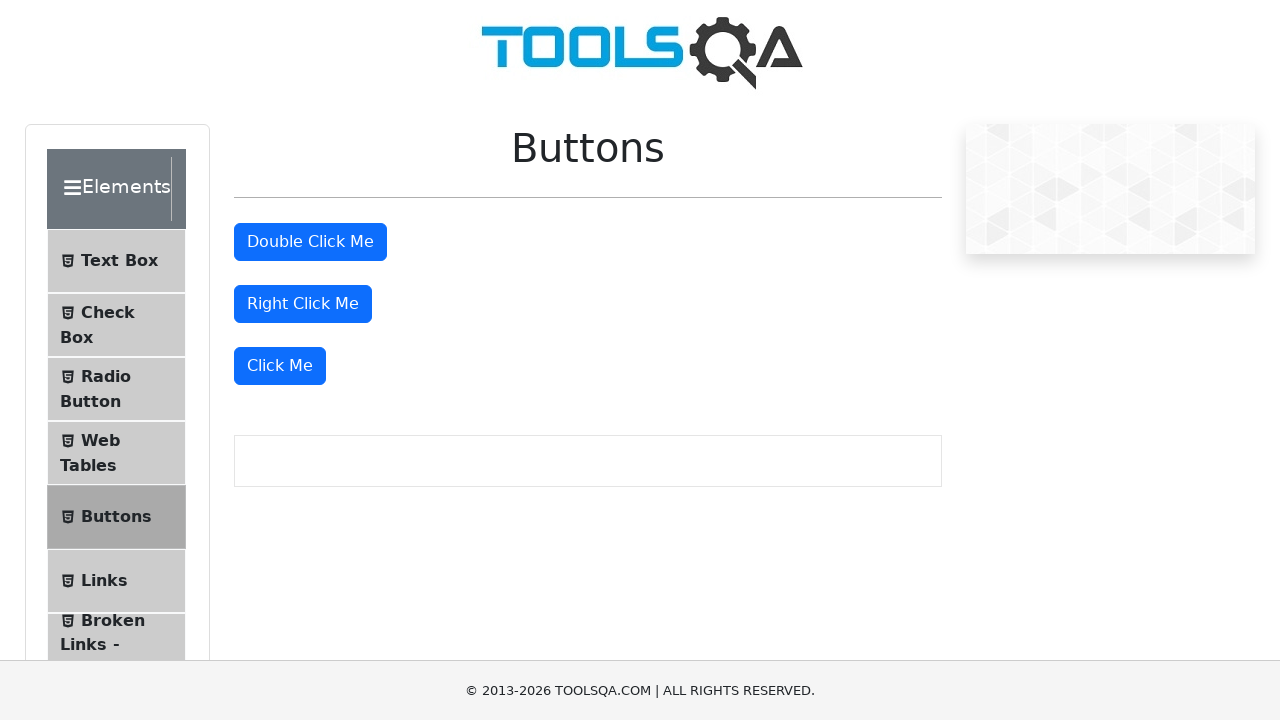

Double-clicked the first primary button at (310, 242) on xpath=//*[@class='btn btn-primary'] >> nth=0
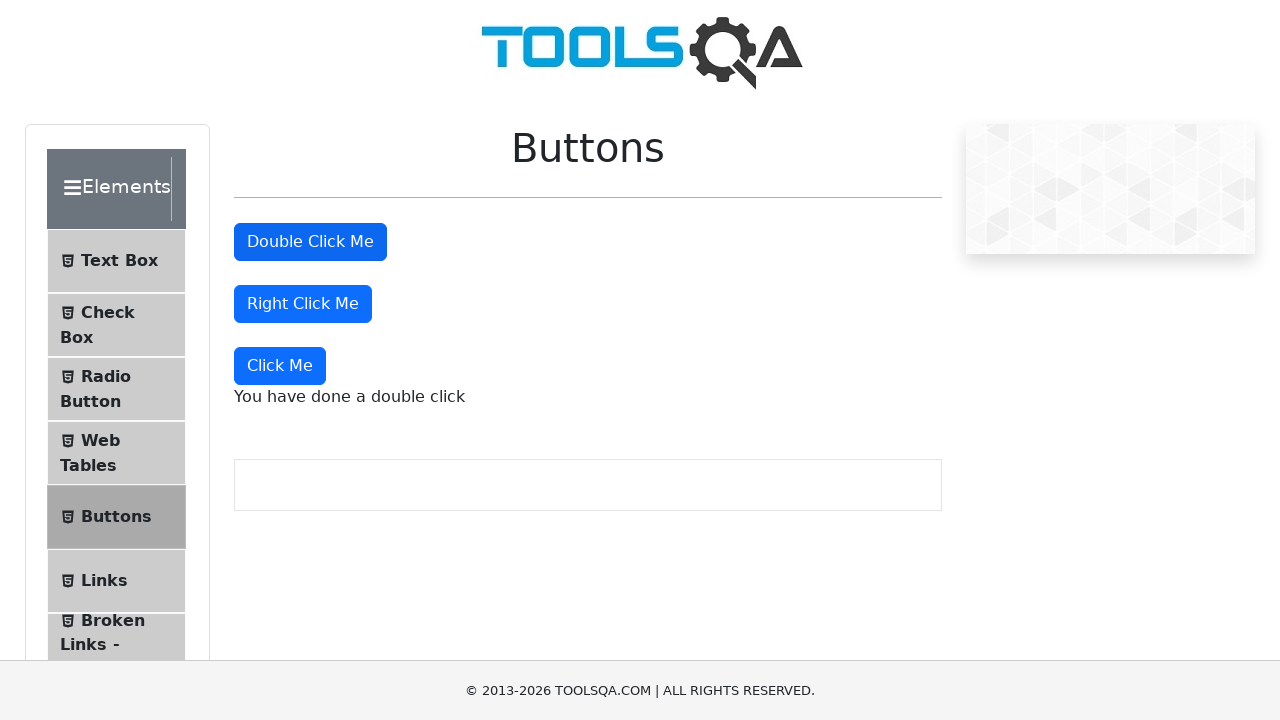

Right-clicked (context click) on the second primary button at (303, 304) on xpath=//*[@class='btn btn-primary'] >> nth=1
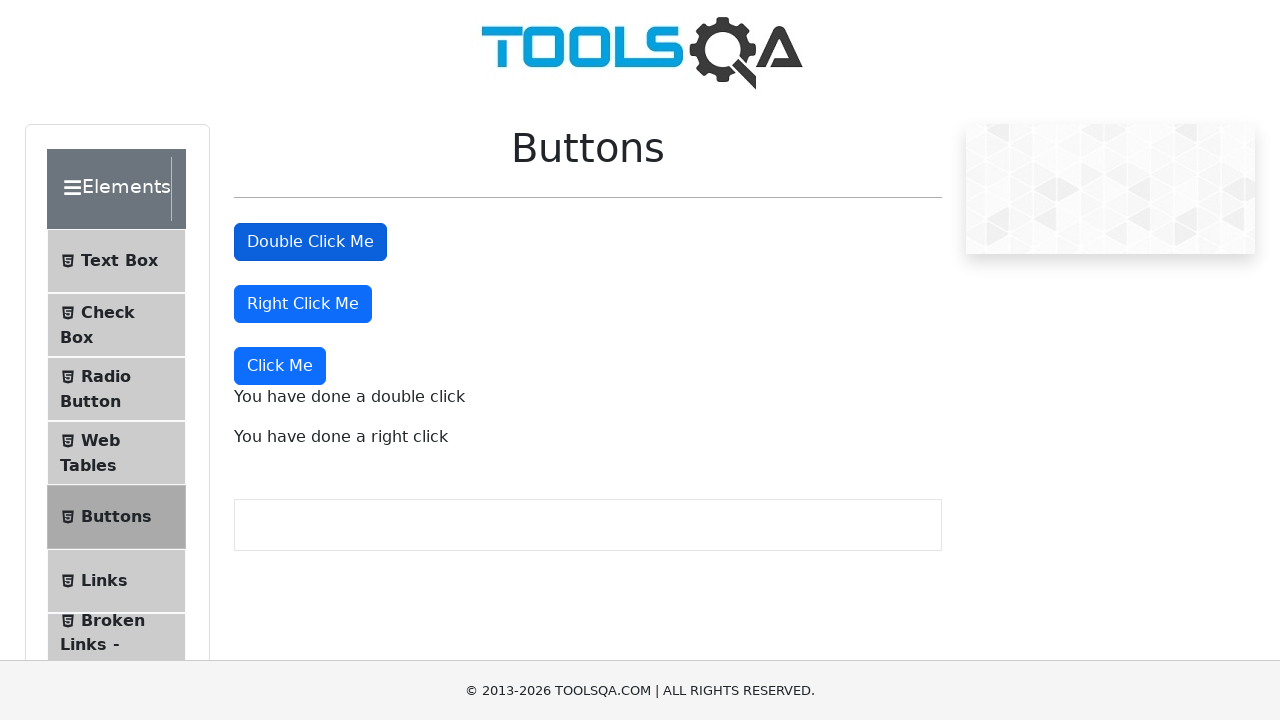

Clicked the third primary button at (280, 366) on xpath=//*[@class='btn btn-primary'] >> nth=2
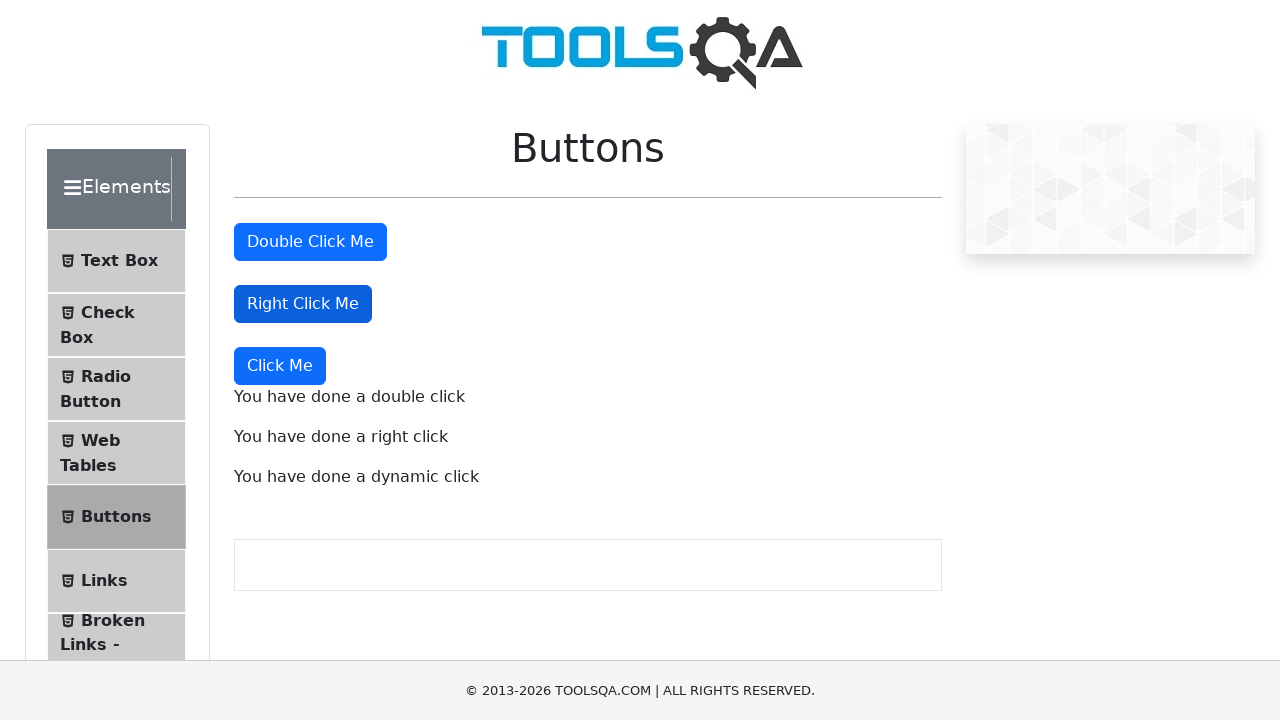

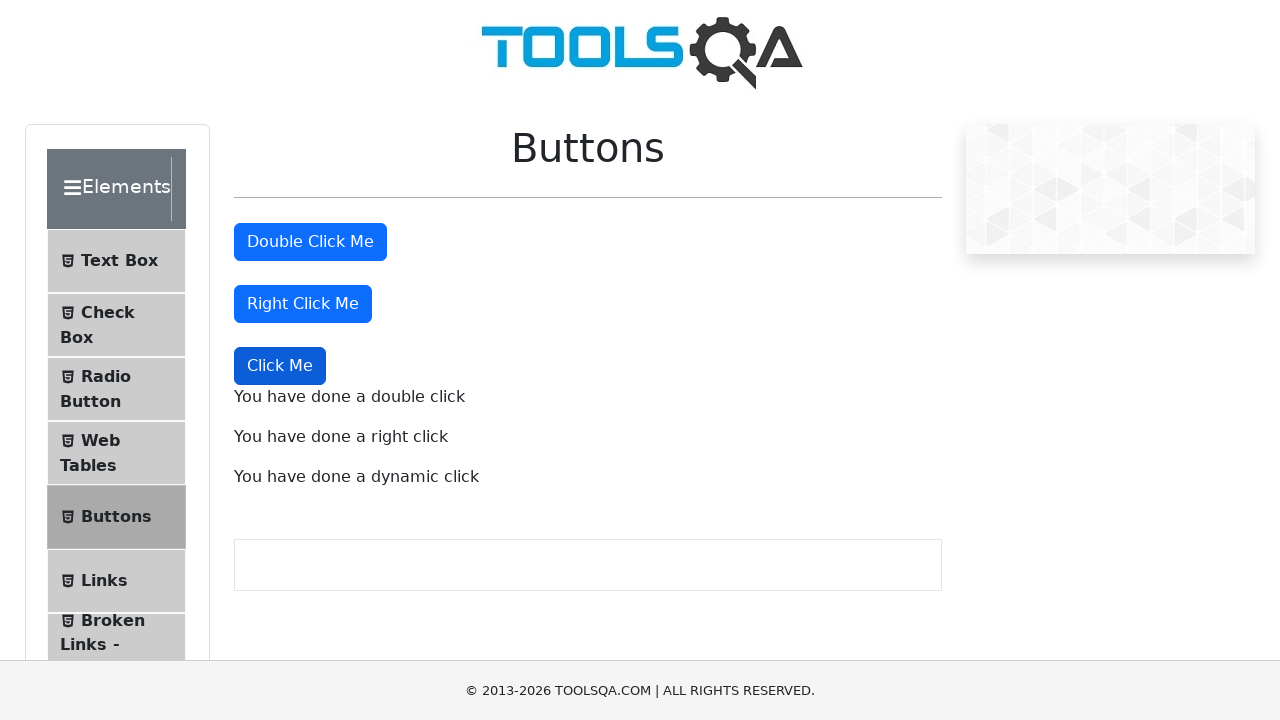